Tests Python.org search functionality by entering a search query and submitting the search form

Starting URL: https://www.python.org

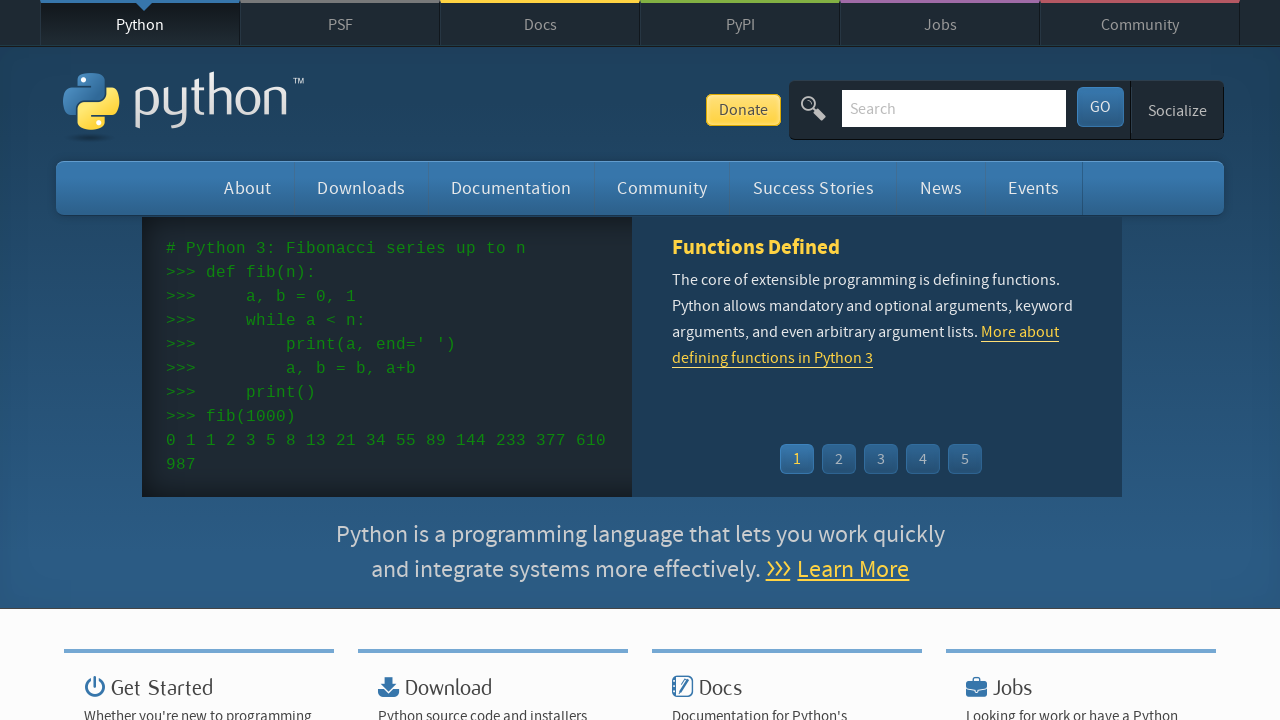

Cleared the search input field on input[name='q']
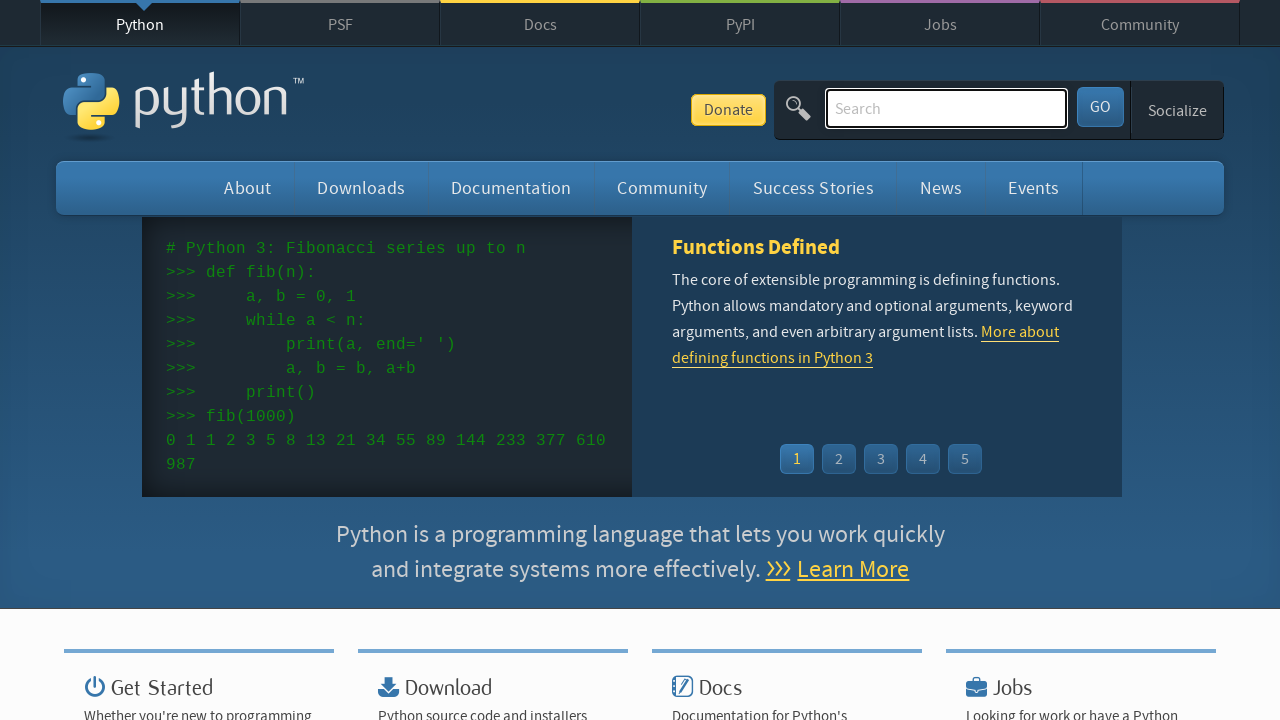

Filled search field with 'python' on input[name='q']
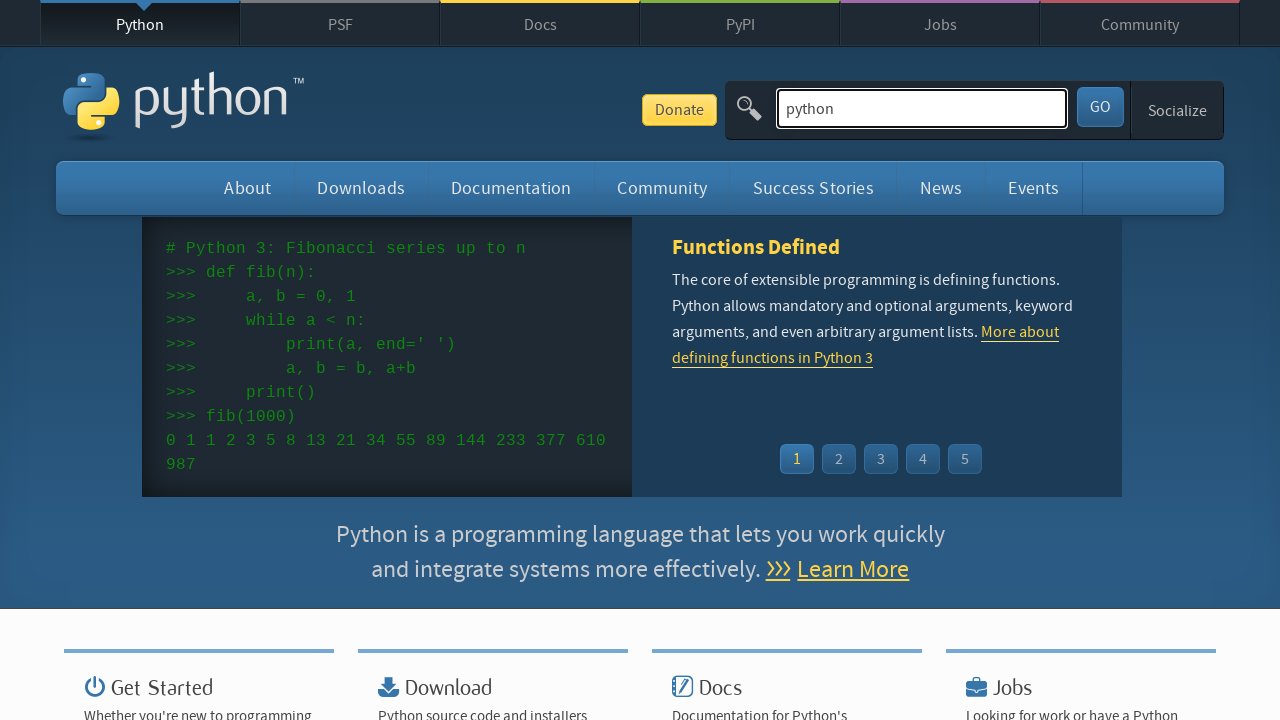

Pressed Enter to submit search form on input[name='q']
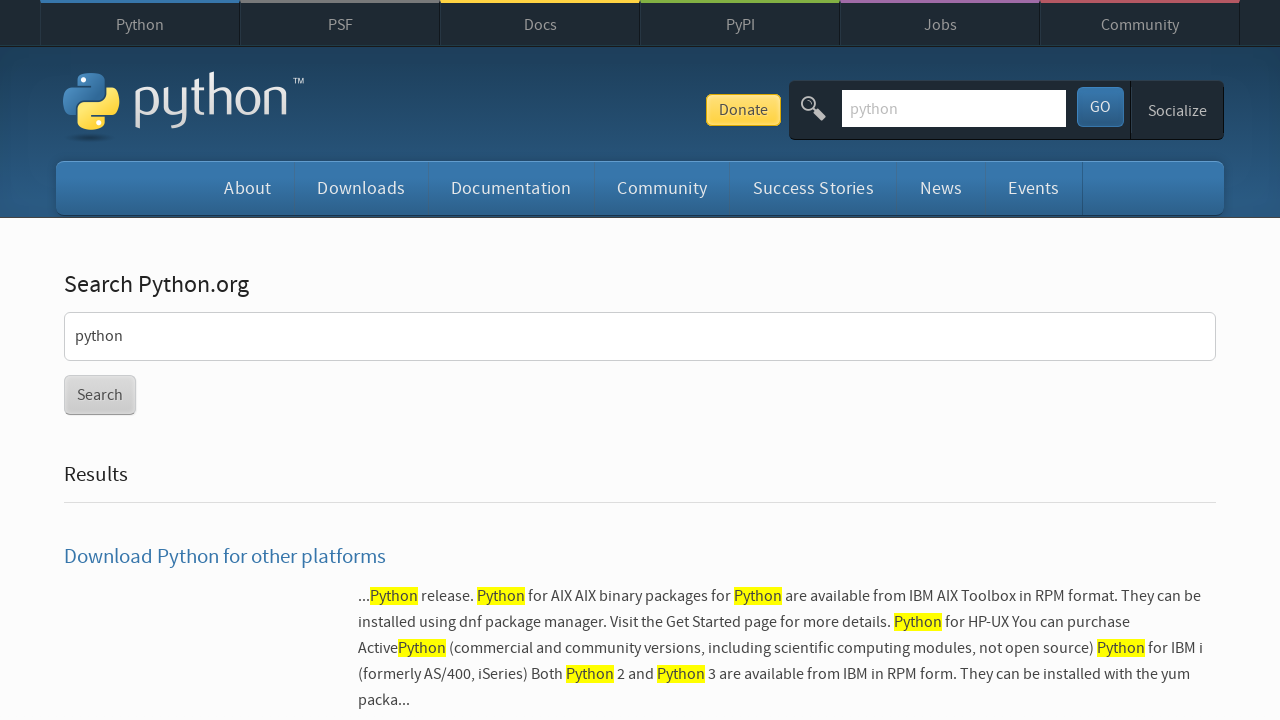

Search results loaded and visible
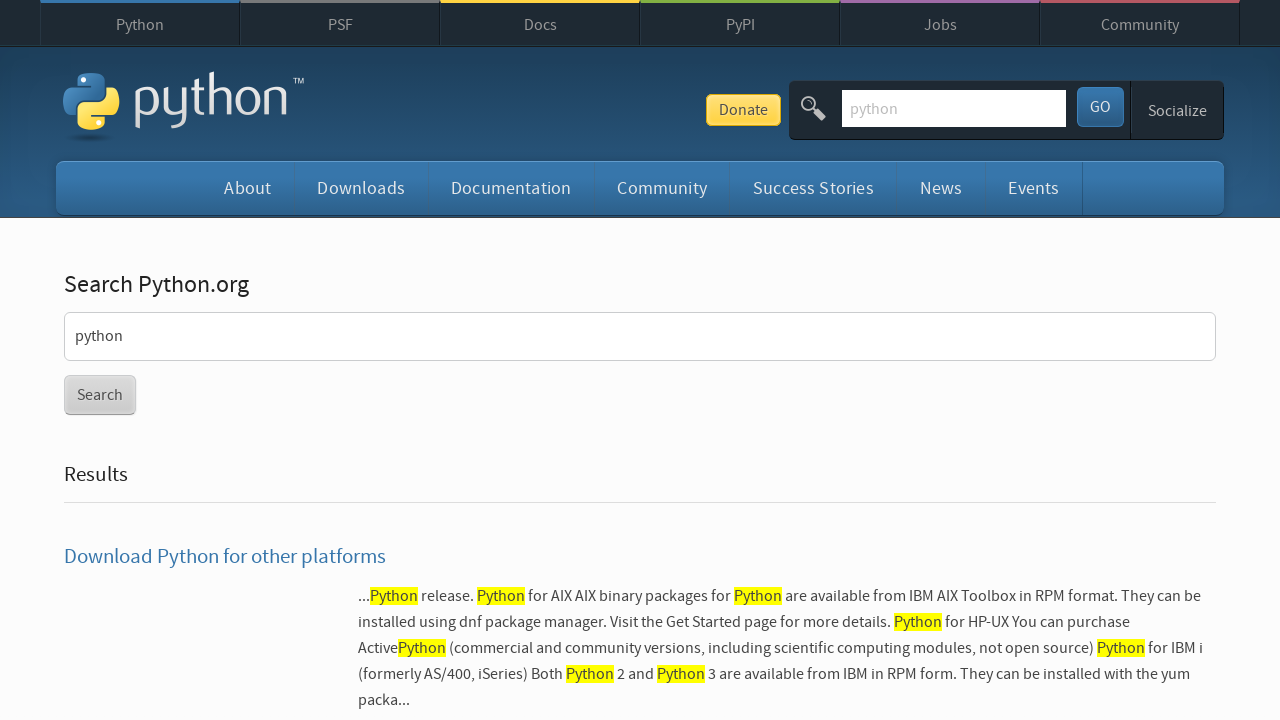

Verified no 'No result found' message present
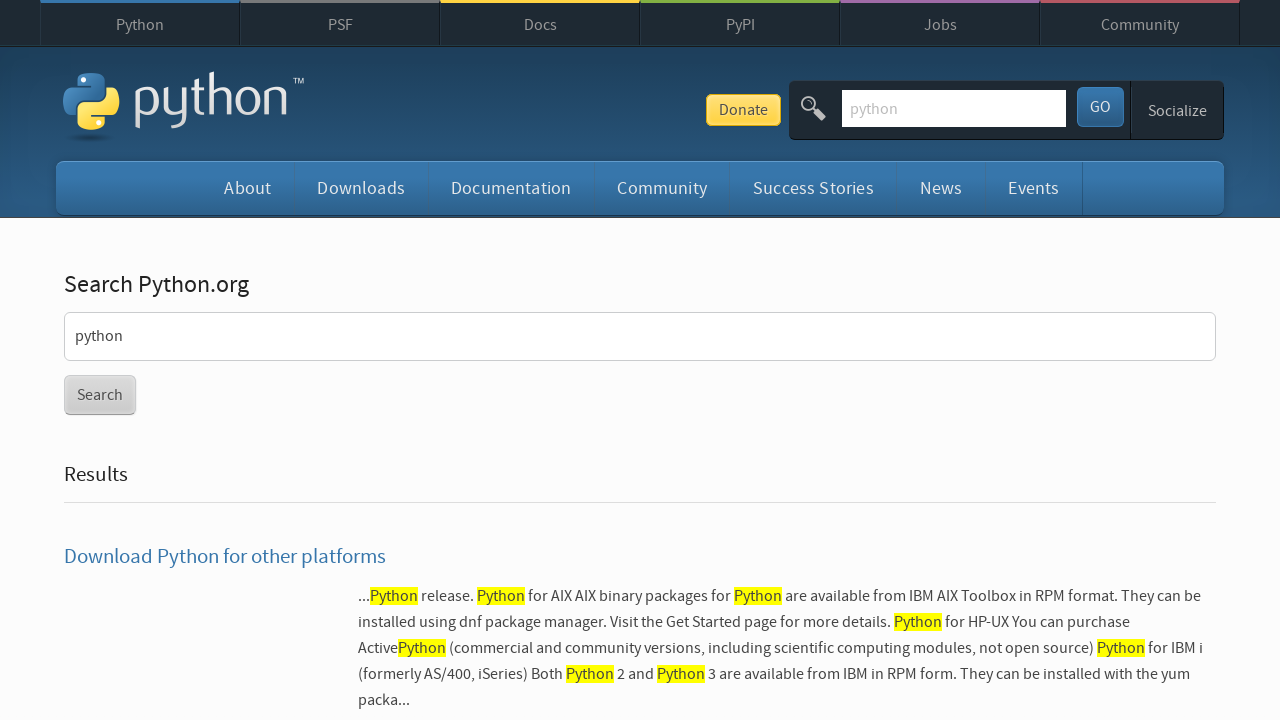

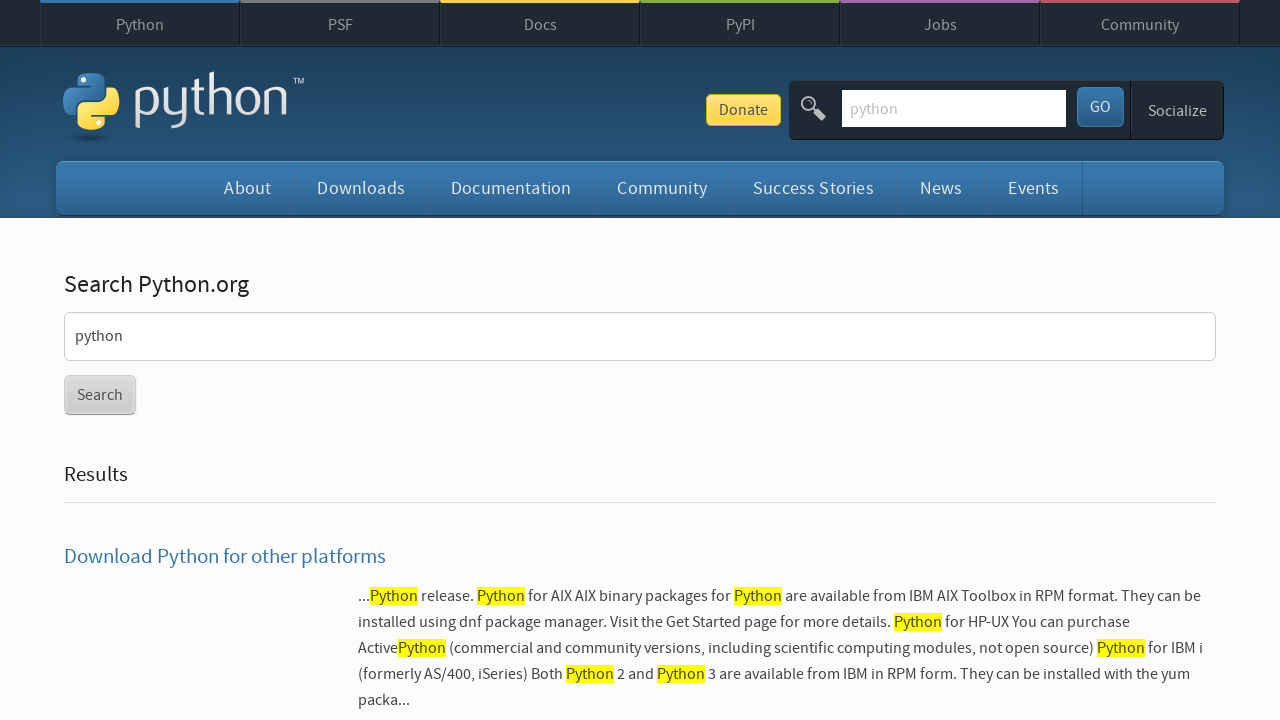